Tests user registration flow by navigating to the registration page, filling out the registration form with first name, last name, email, telephone, and password, then verifying the account creation success message and continue button visibility.

Starting URL: https://ecommerce-playground.lambdatest.io/

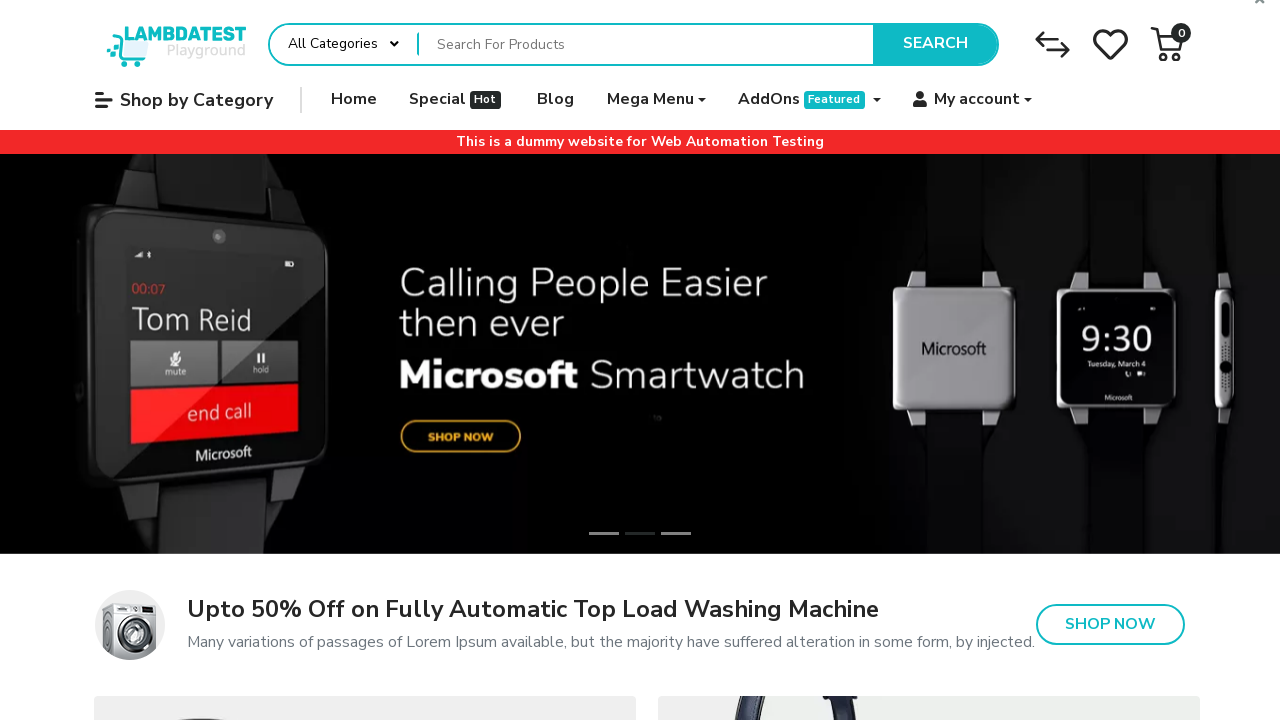

Hovered over 'My account' button to reveal dropdown menu at (973, 100) on internal:role=button[name="My account"i]
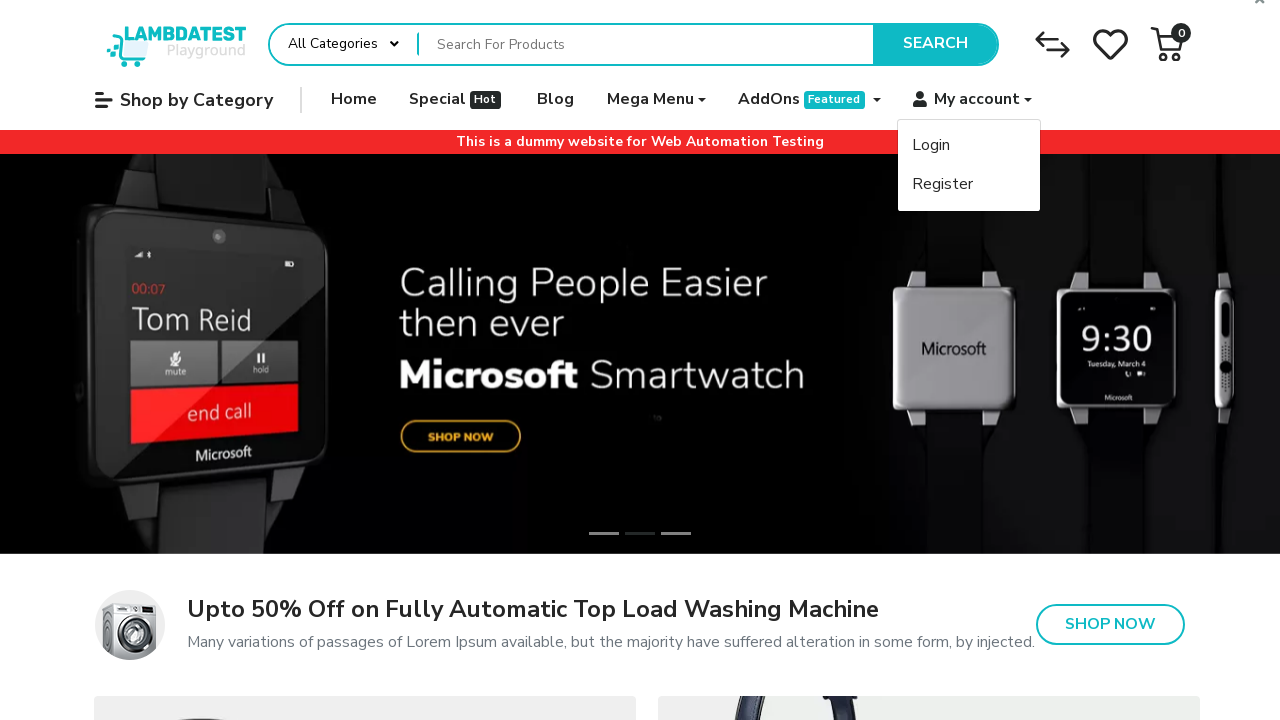

Clicked on 'Register' link at (943, 184) on internal:text="Register"i
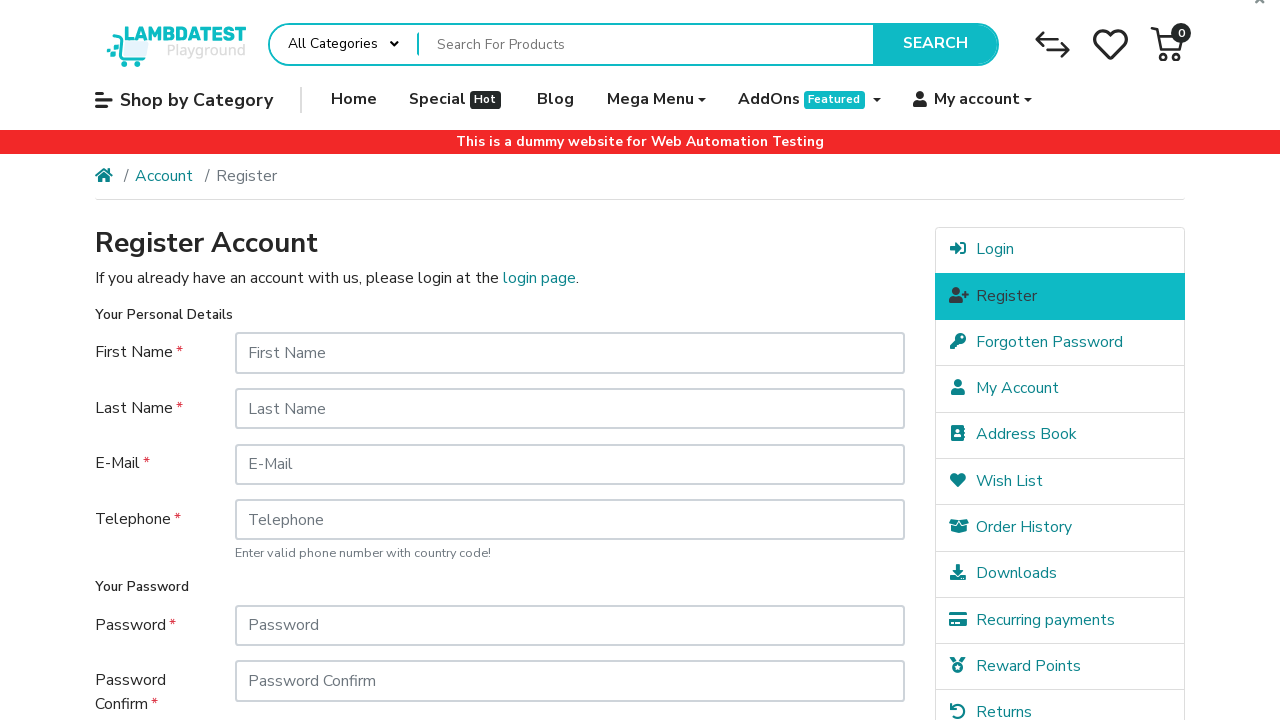

Filled First Name field with 'Jennifer' on internal:attr=[placeholder="First Name"i]
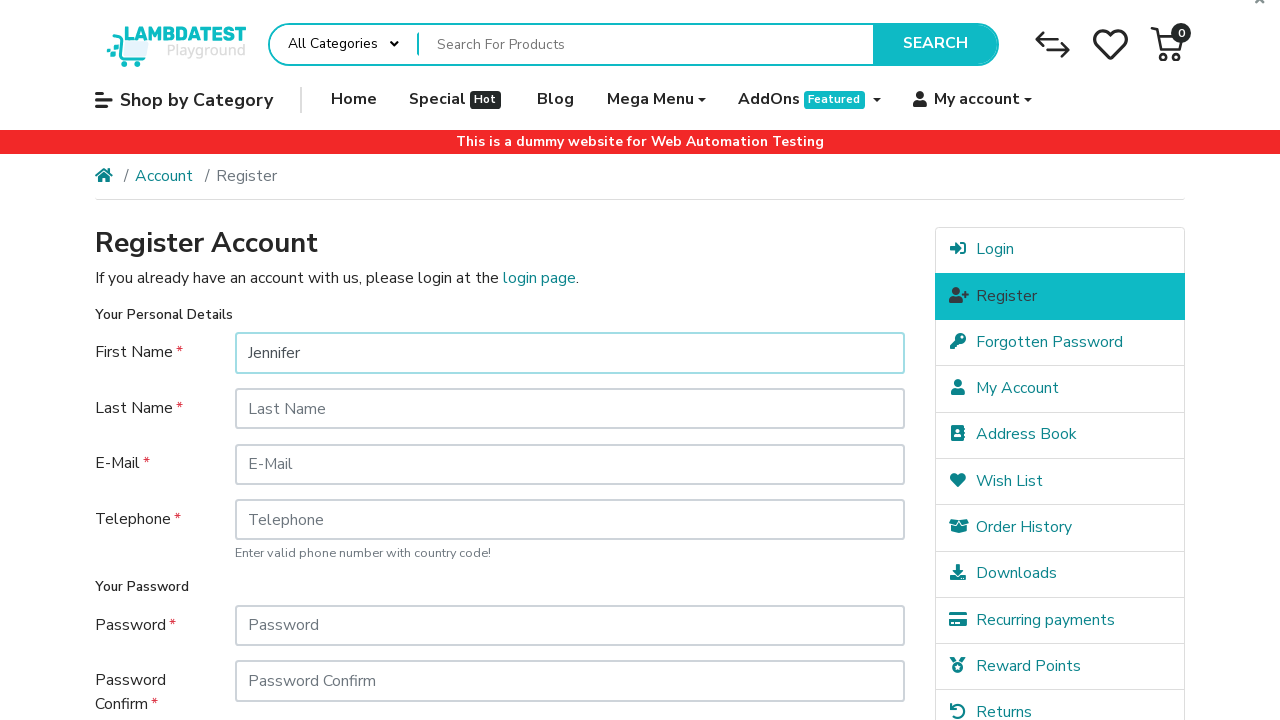

Filled Last Name field with 'Thompson' on internal:attr=[placeholder="Last Name"i]
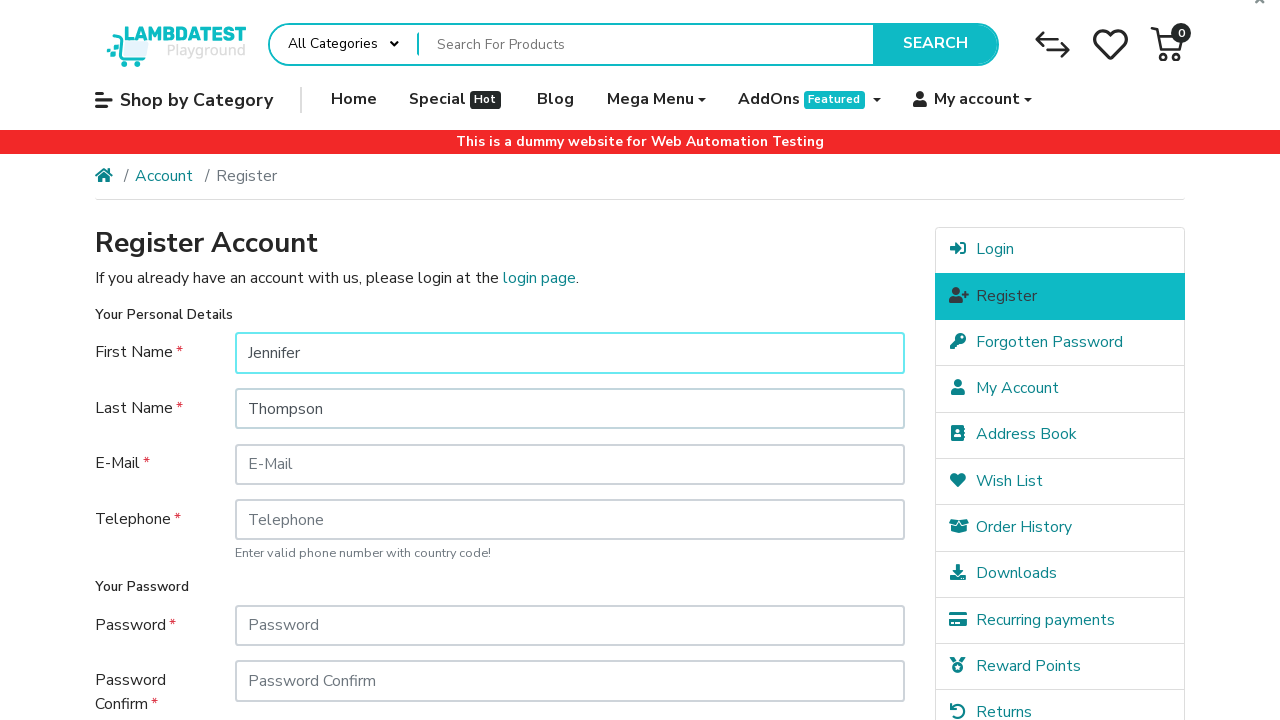

Filled E-Mail field with randomly generated email 'testuser_nrhigsmn@example.com' on internal:attr=[placeholder="E-Mail"i]
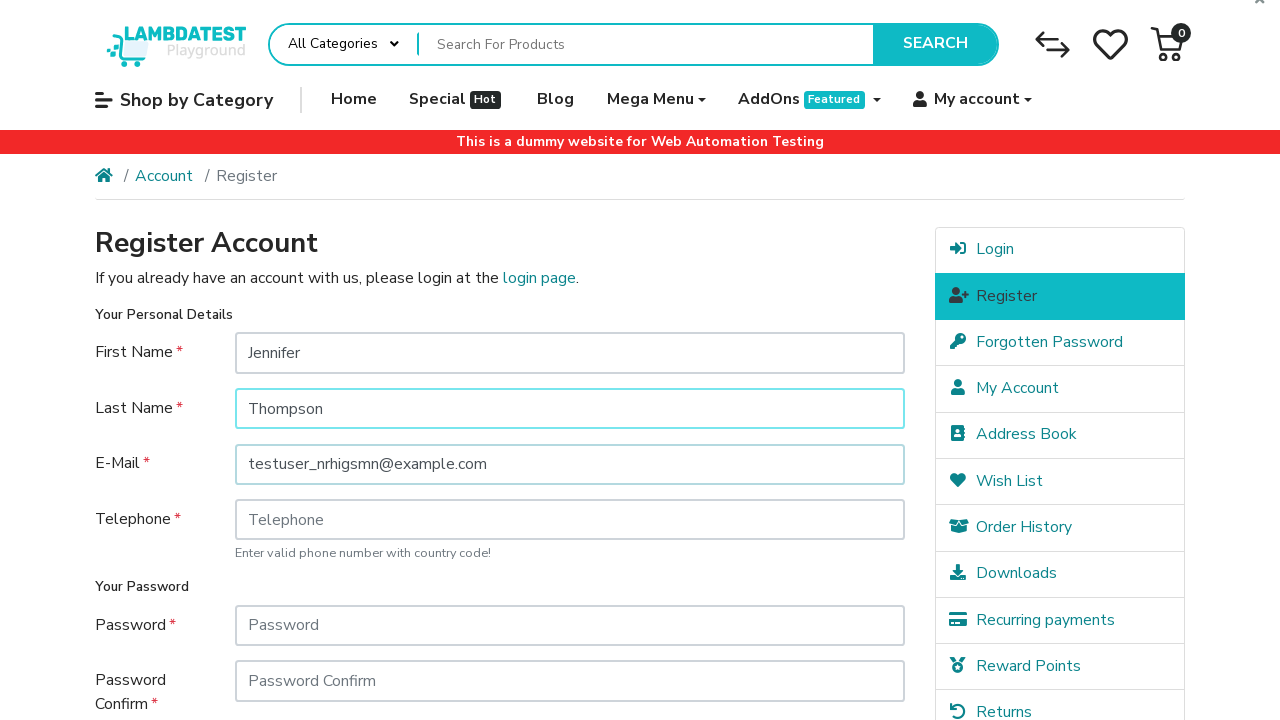

Filled Telephone field with '5551234567' on internal:attr=[placeholder="Telephone"i]
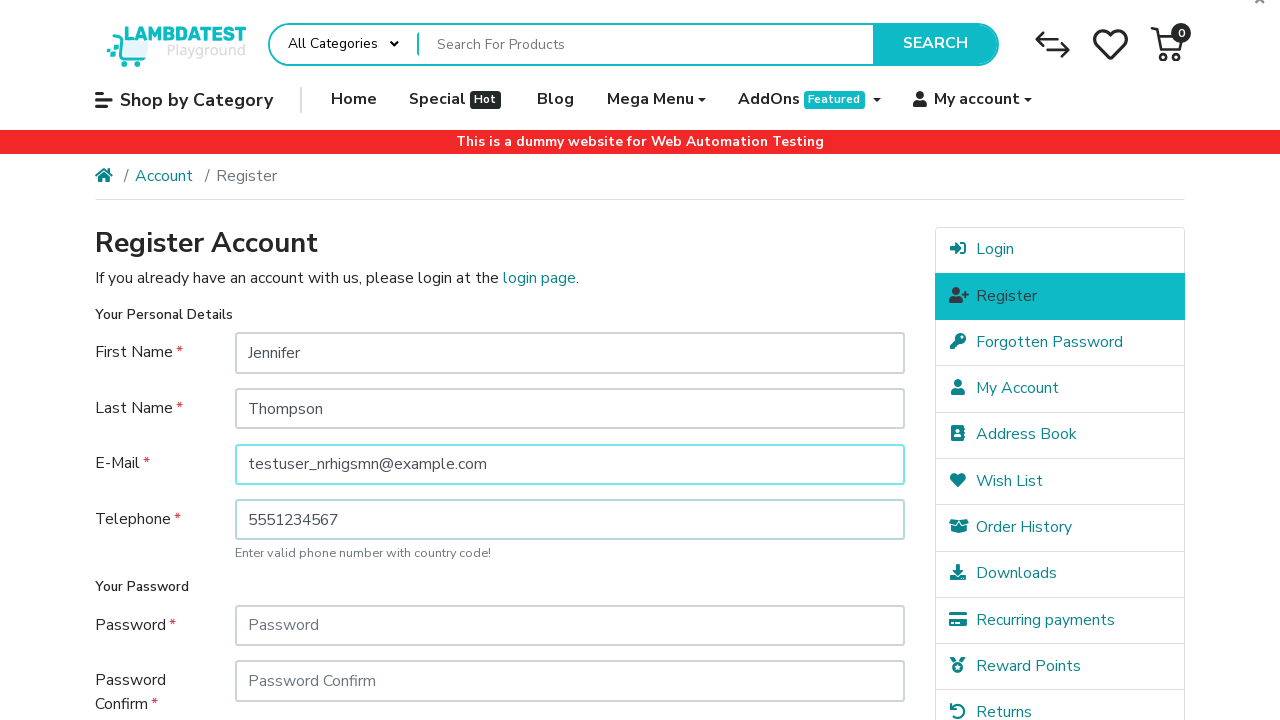

Filled Password field with 'SecurePass123!' on #input-password
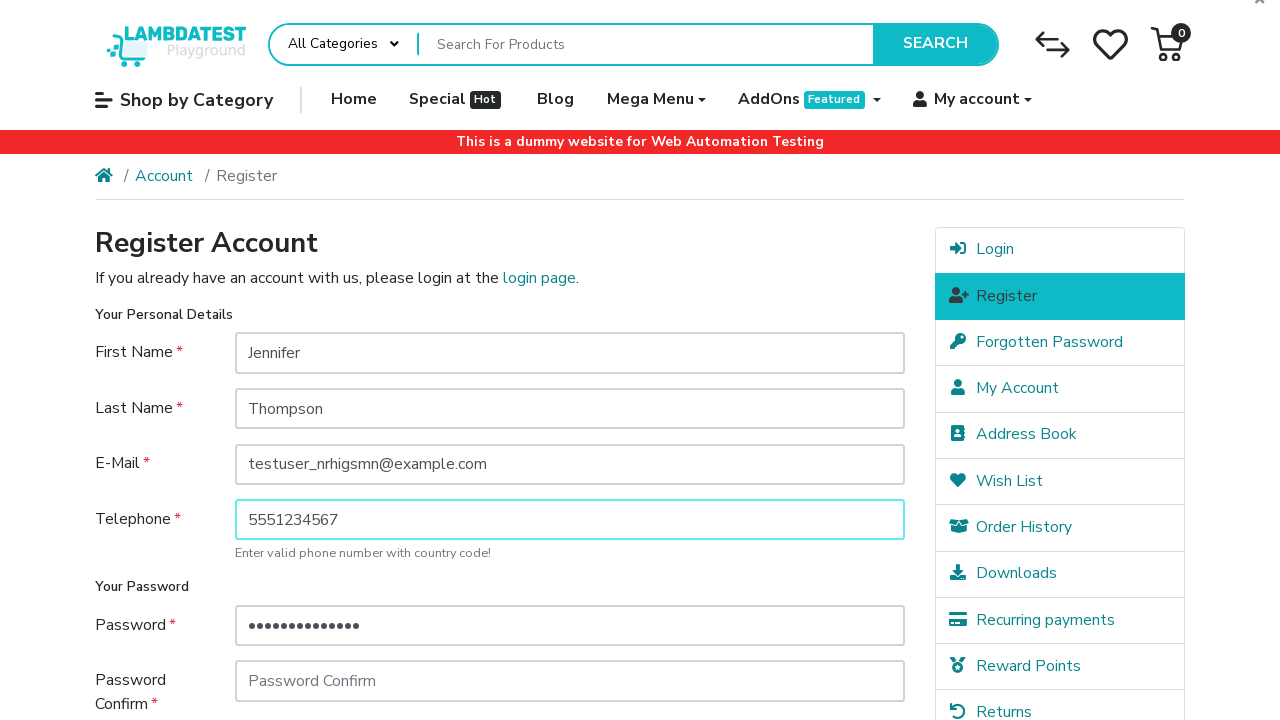

Filled Confirm Password field with 'SecurePass123!' on #input-confirm
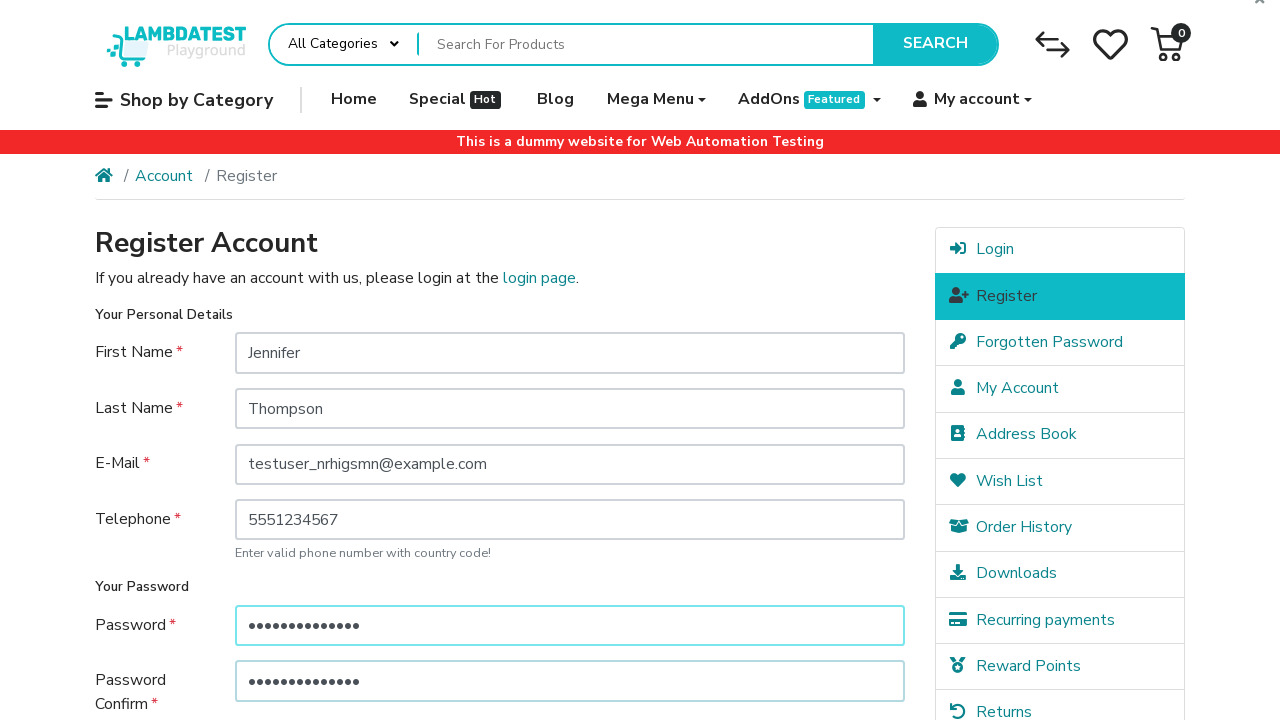

Clicked on Privacy Policy agreement checkbox at (628, 578) on internal:text="I have read and agree to the Privacy Policy"i
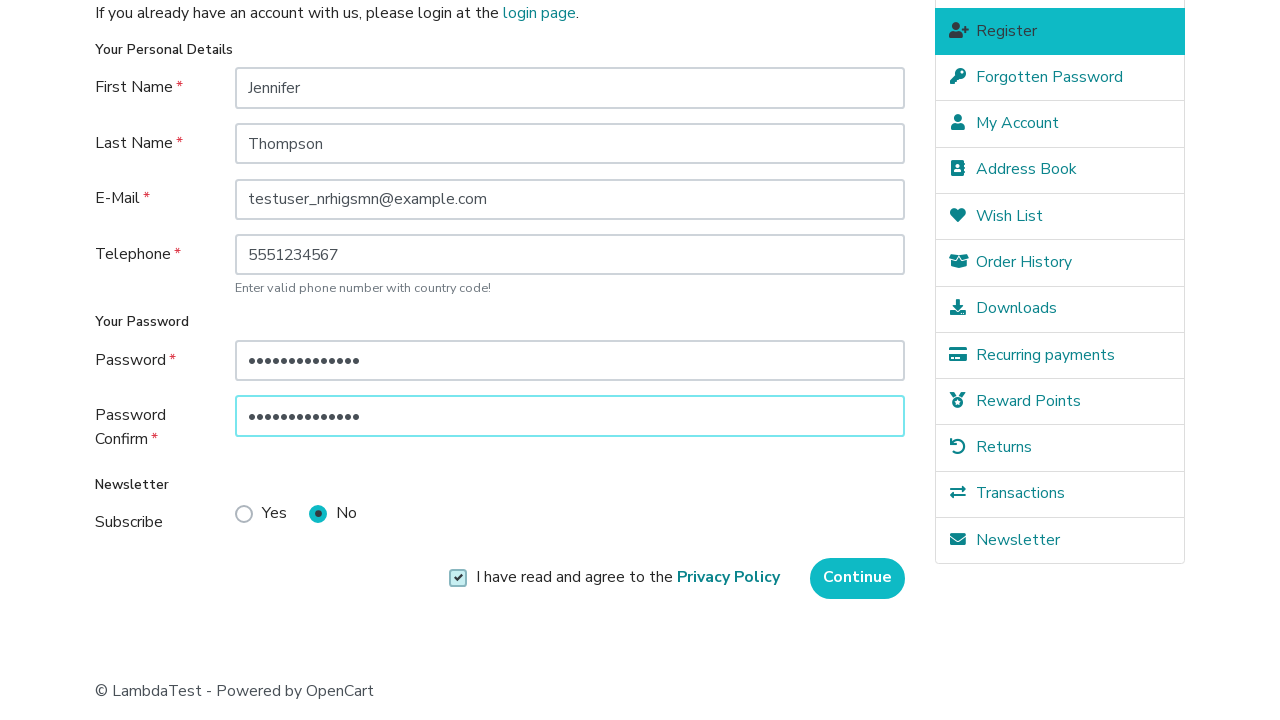

Clicked Continue button to submit registration form at (858, 578) on internal:role=button[name="Continue"i]
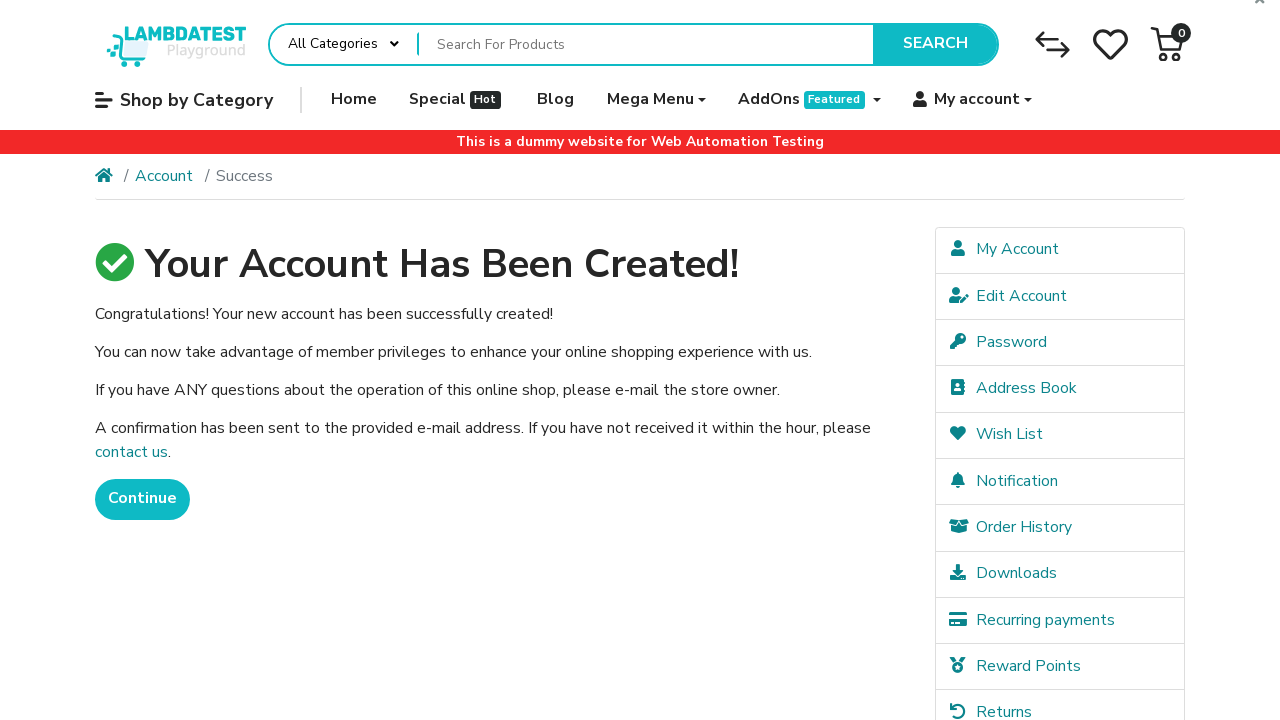

Verified account creation success heading appeared
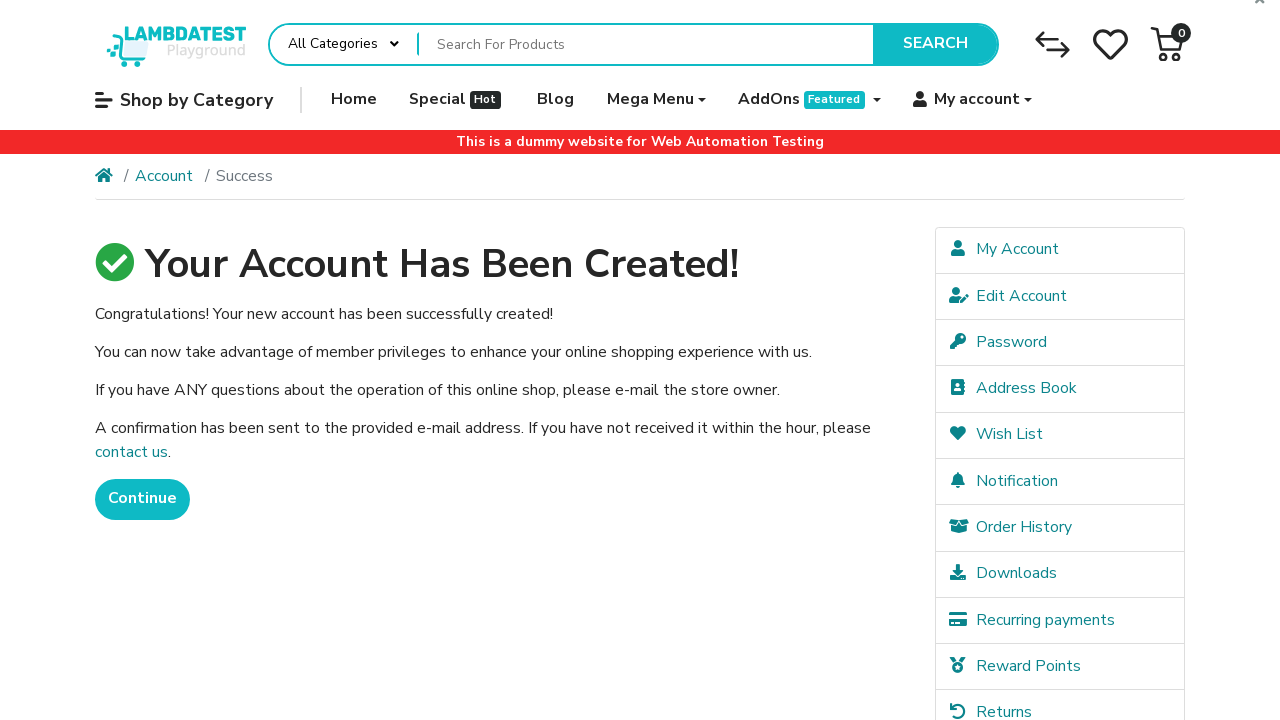

Verified Continue link is visible on success page
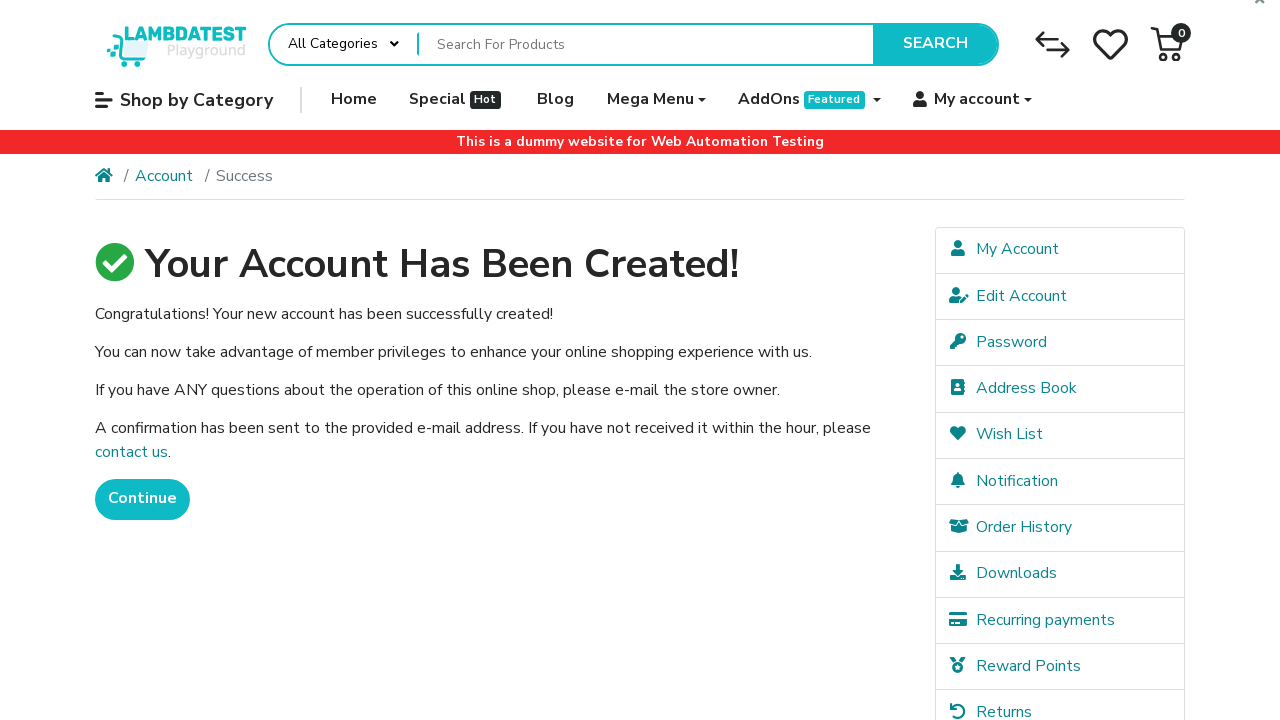

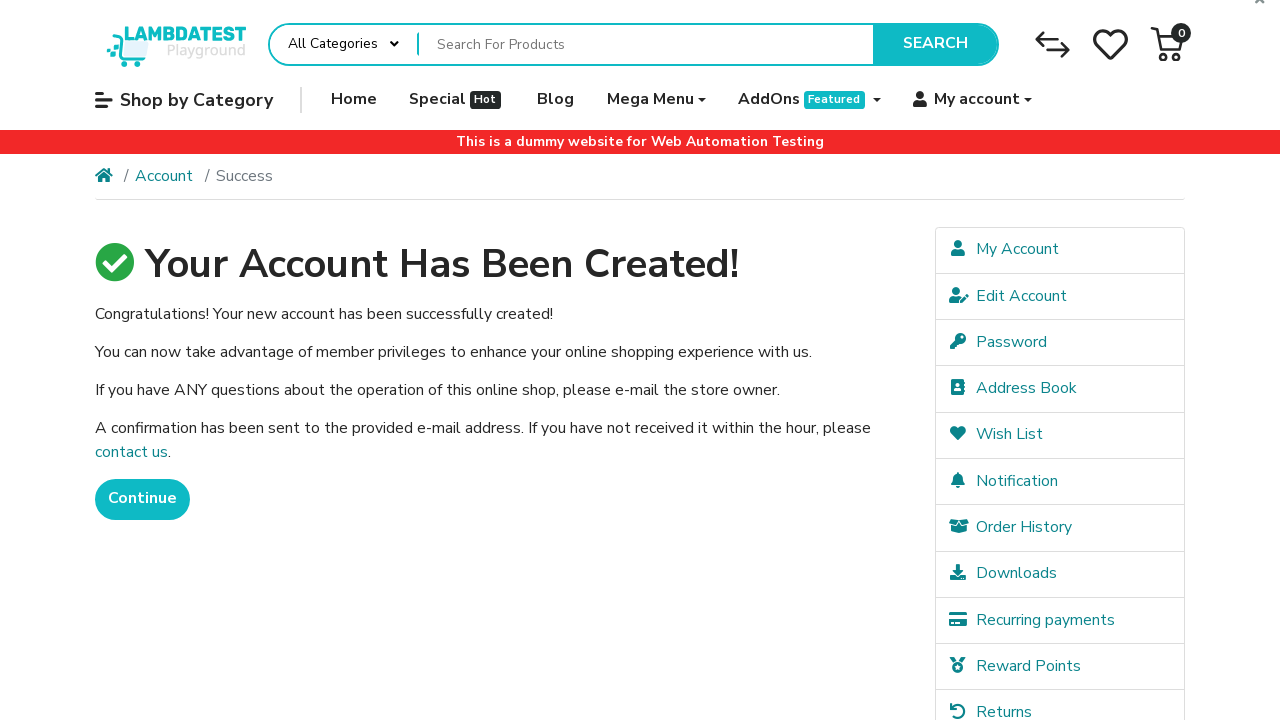